Tests modal popup by clicking the Show Confirm button, clicking Yes on the modal, and verifying the status shows OK

Starting URL: https://test-with-me-app.vercel.app/learning/web-elements/components/modal

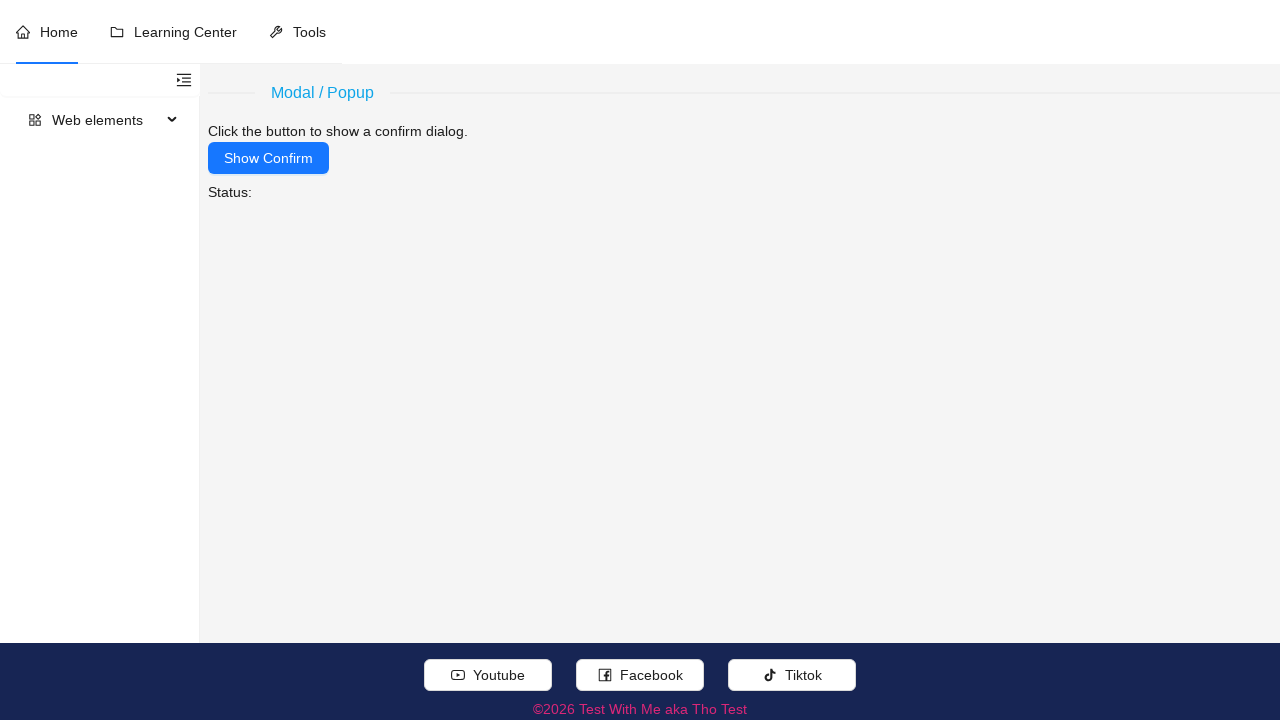

Clicked Show Confirm button to open modal popup at (268, 158) on //div[normalize-space() = 'Modal / Popup']//following::button[normalize-space() 
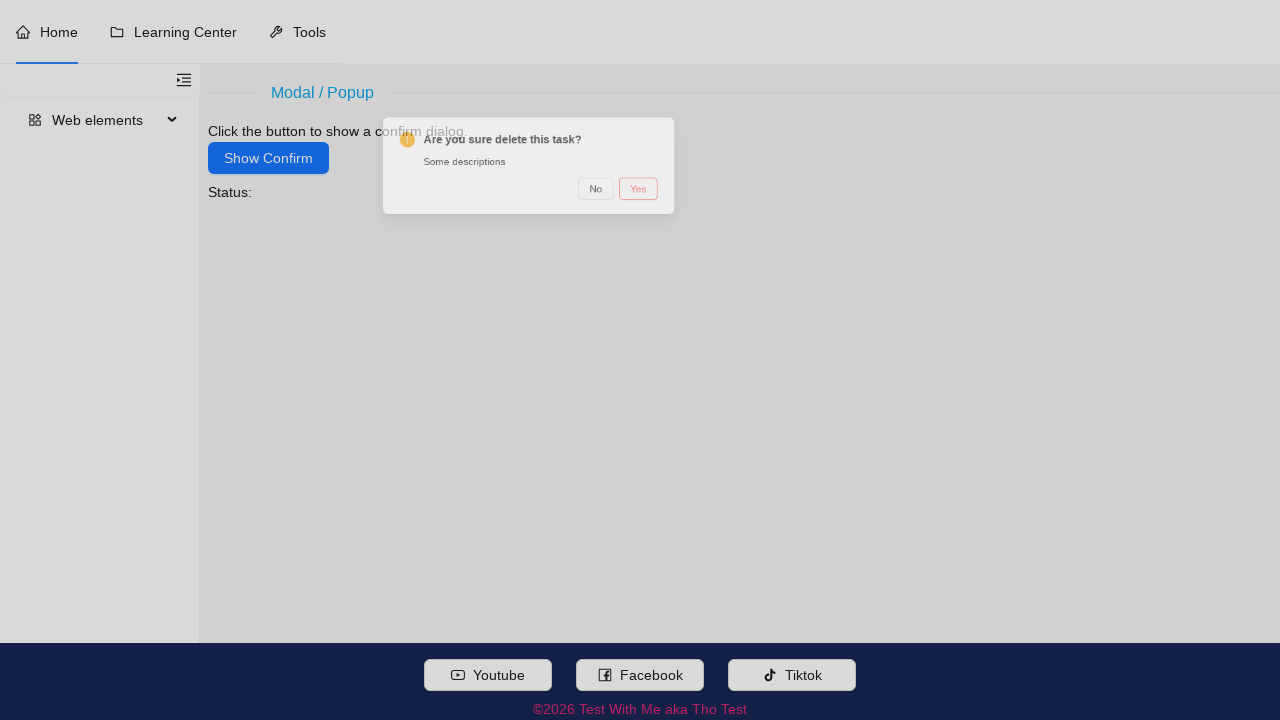

Clicked Yes button on the modal confirmation dialog at (796, 202) on //button[@type = 'button' and normalize-space() = 'Yes']
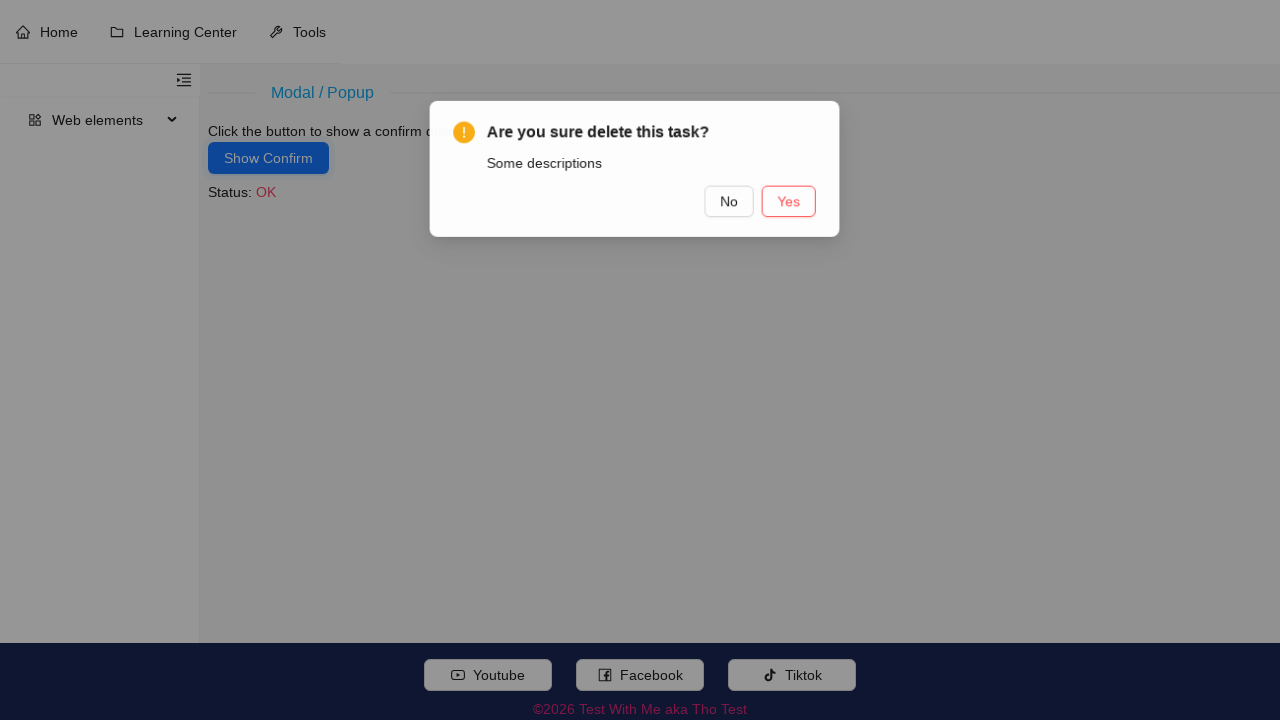

Verified status label shows OK with text-rose-500 styling
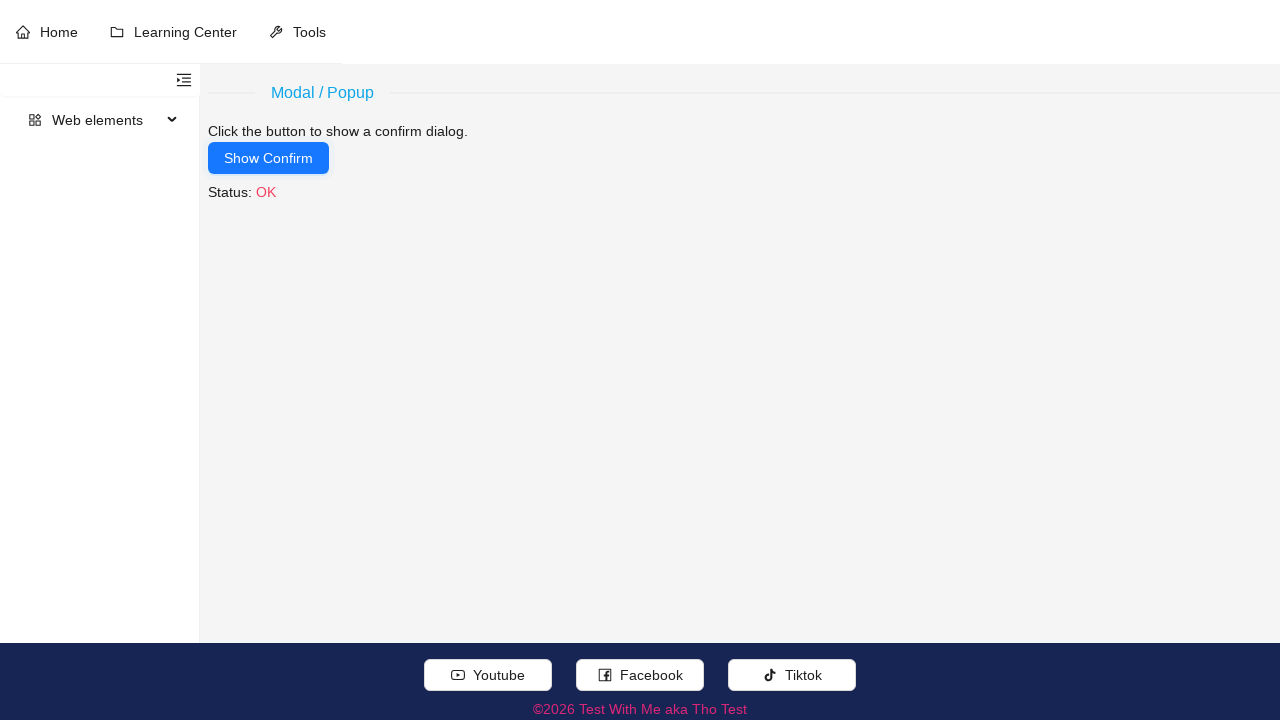

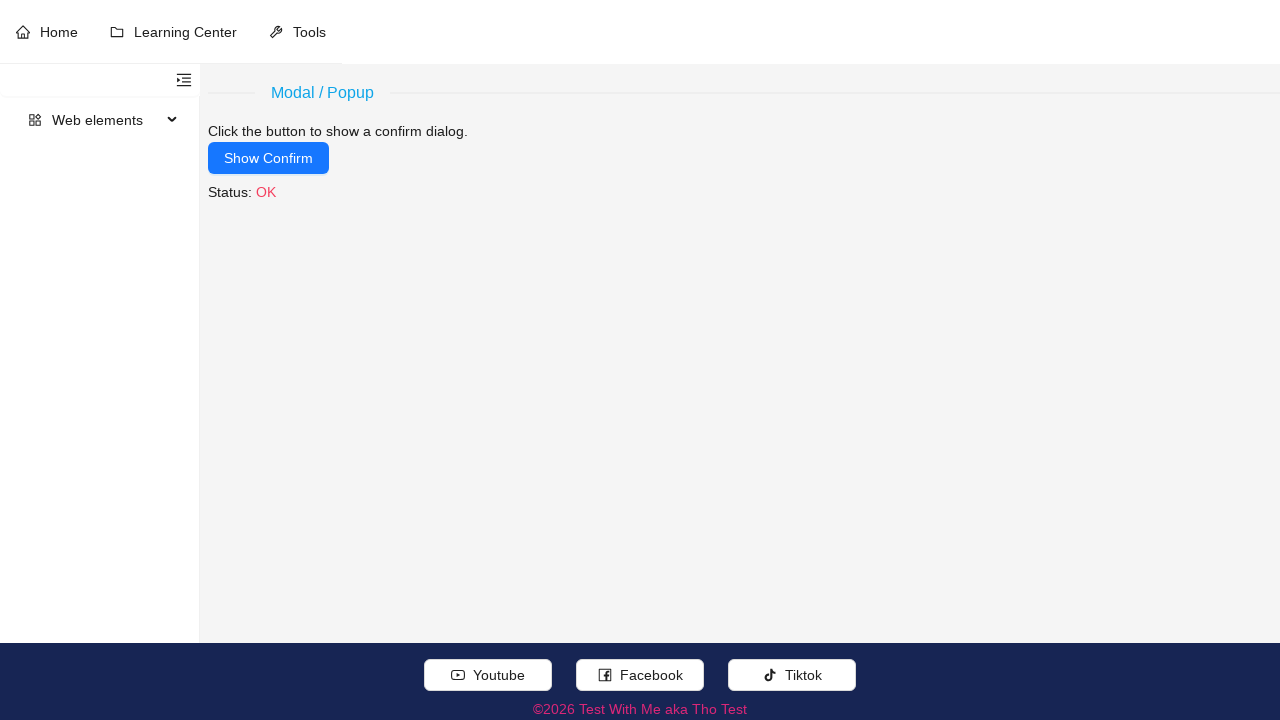